Tests link counting and navigation in different page sections, then opens footer links in new tabs and verifies they work by getting their titles

Starting URL: https://www.rahulshettyacademy.com/AutomationPractice/

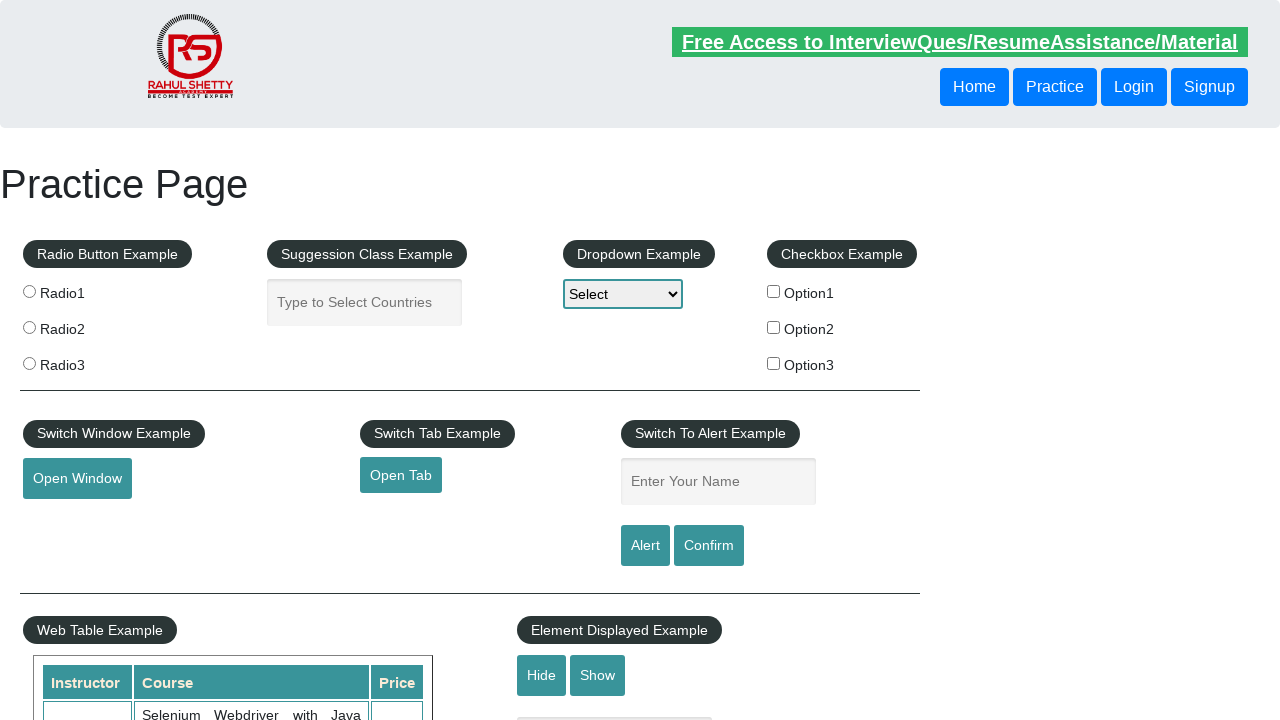

Counted all links on the page
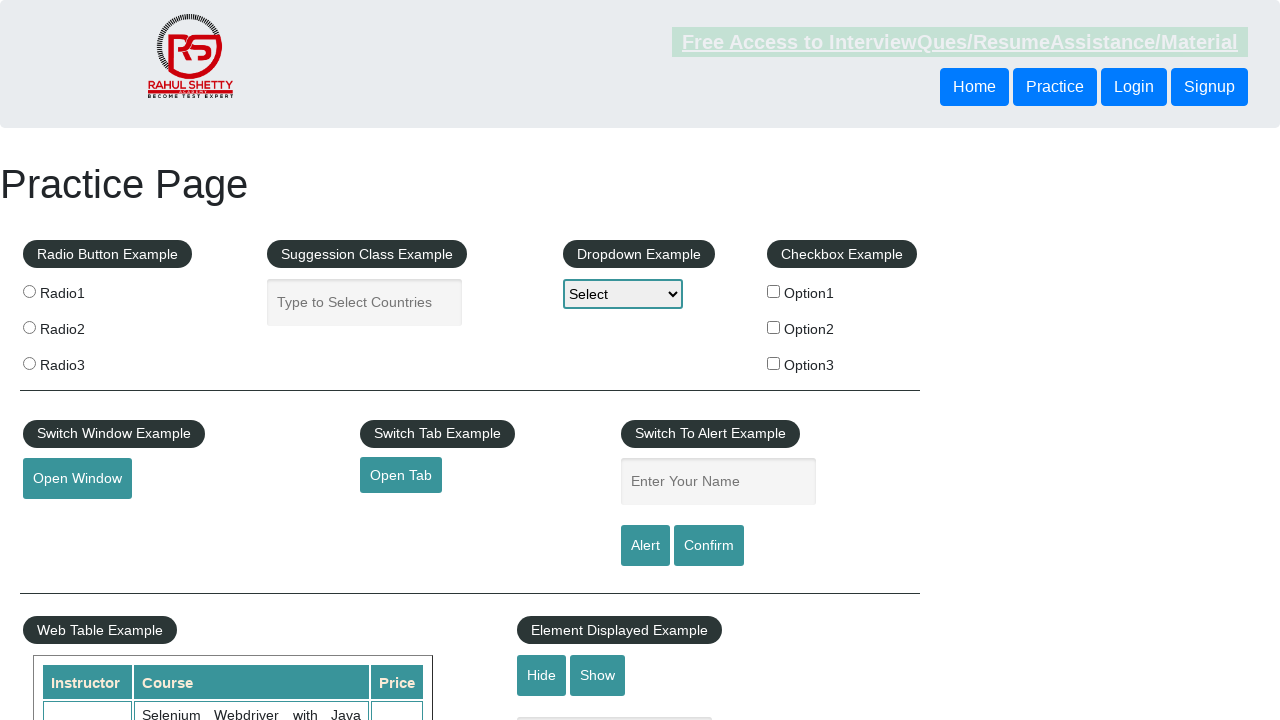

Located footer section with ID gf-BIG
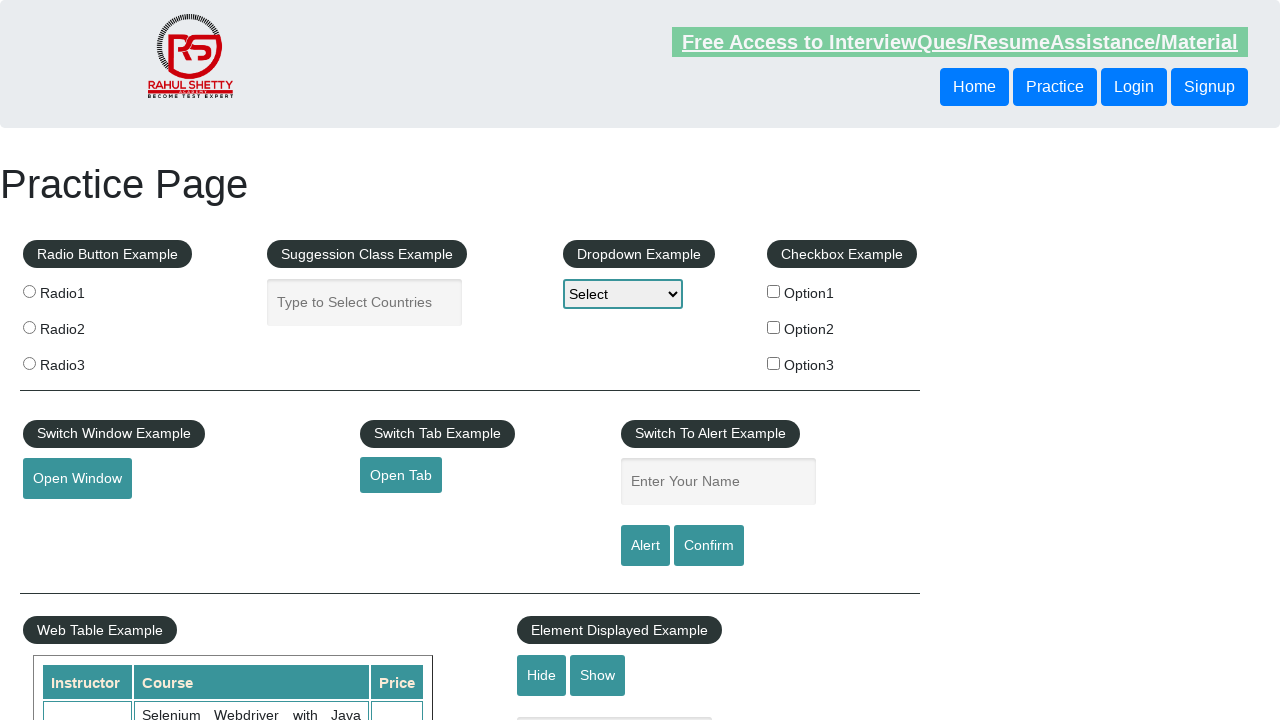

Counted all links in footer section
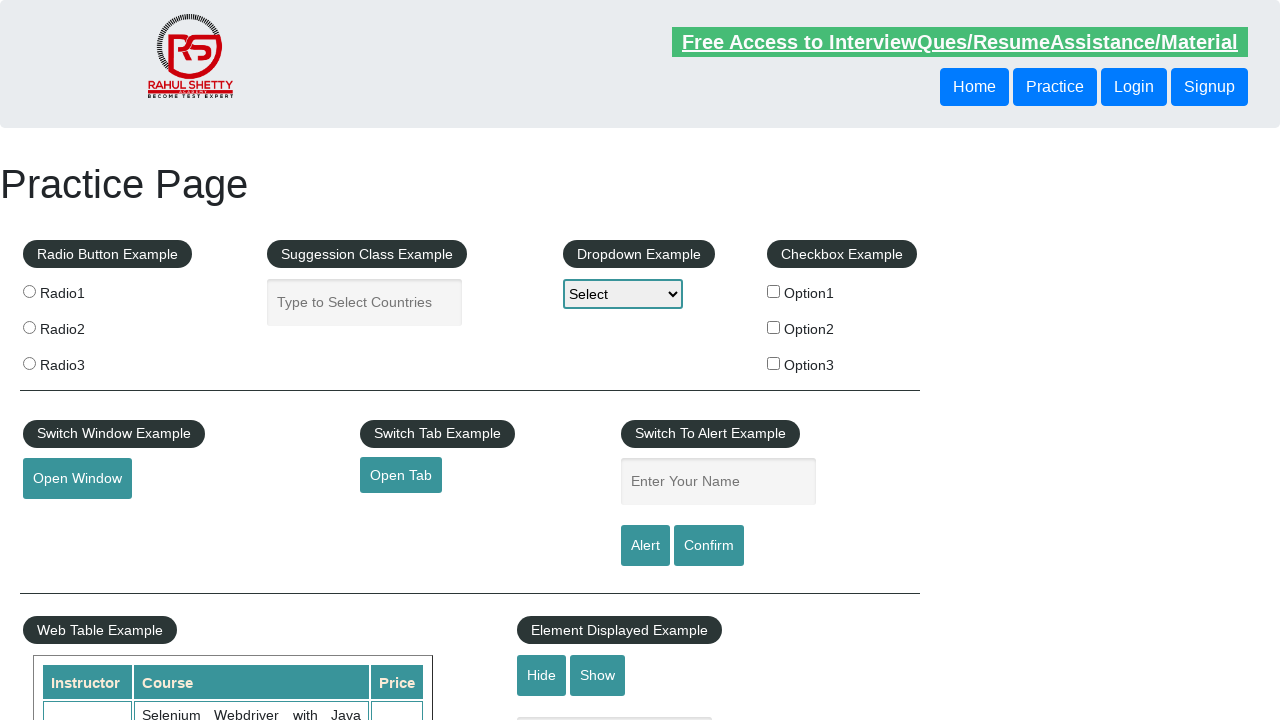

Located first column of footer table
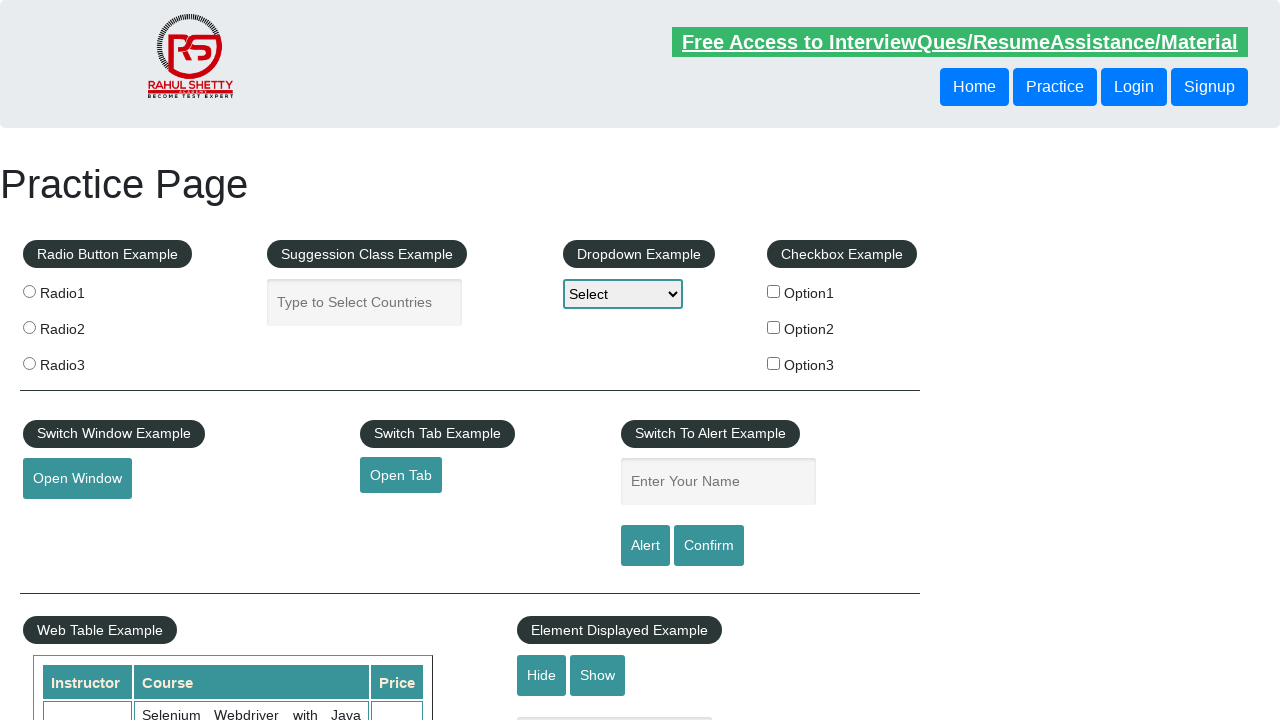

Counted all links in first footer column
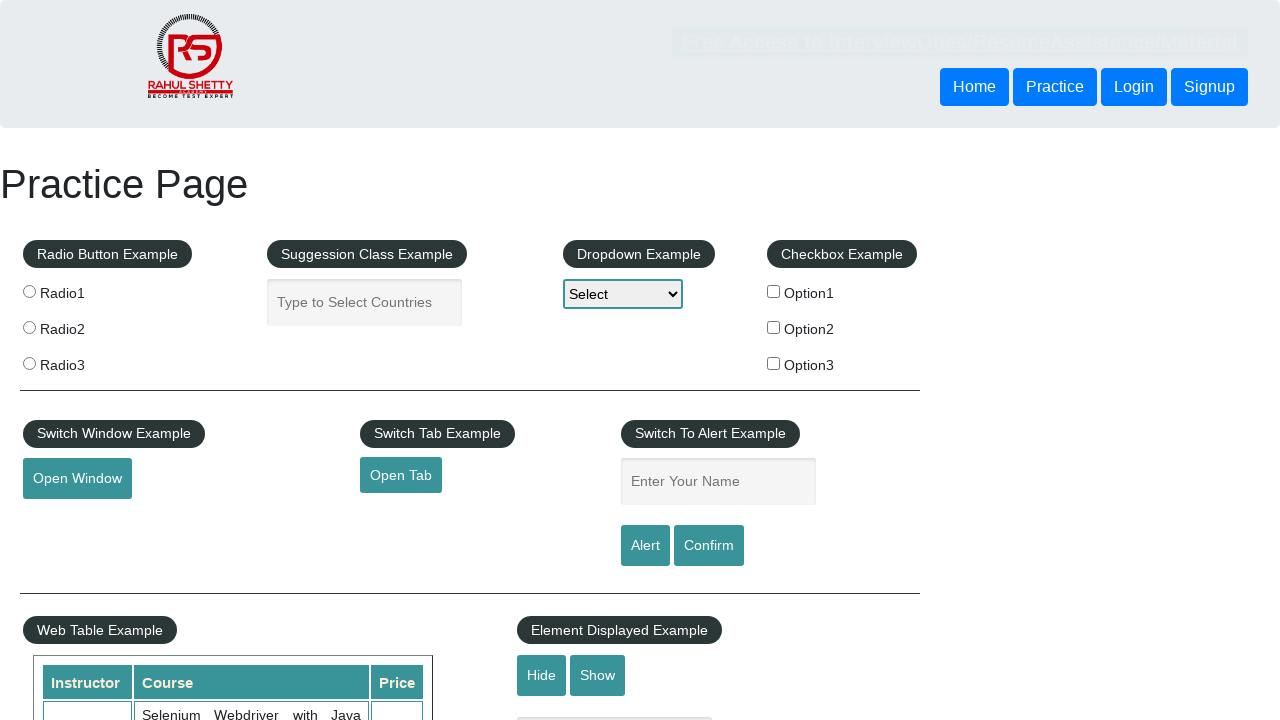

Retrieved all open pages/tabs from context
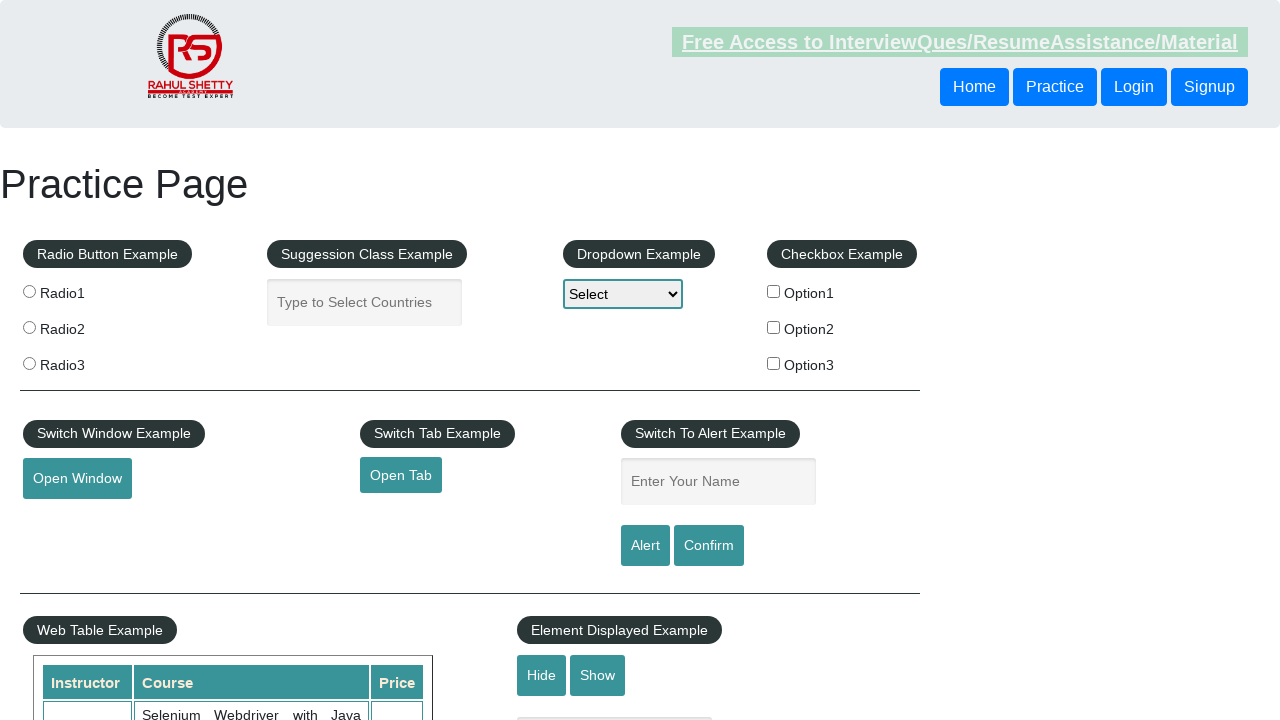

Brought page with title 'Practice Page' to front
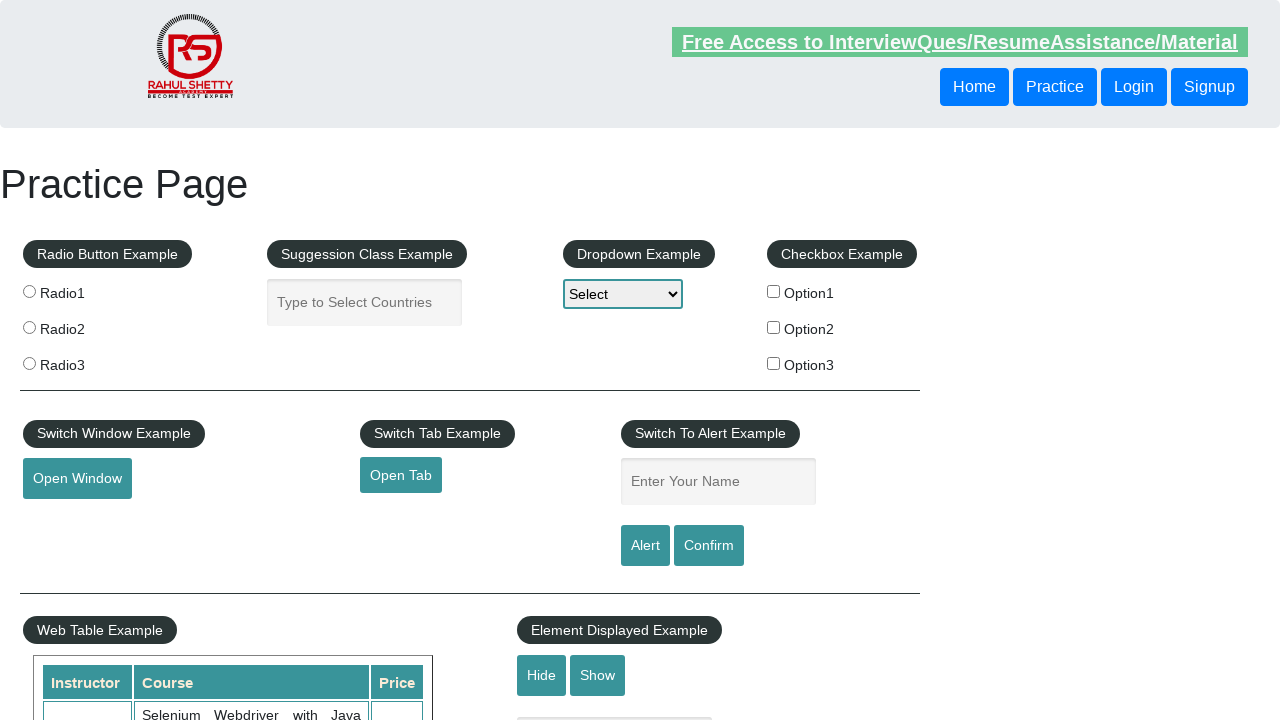

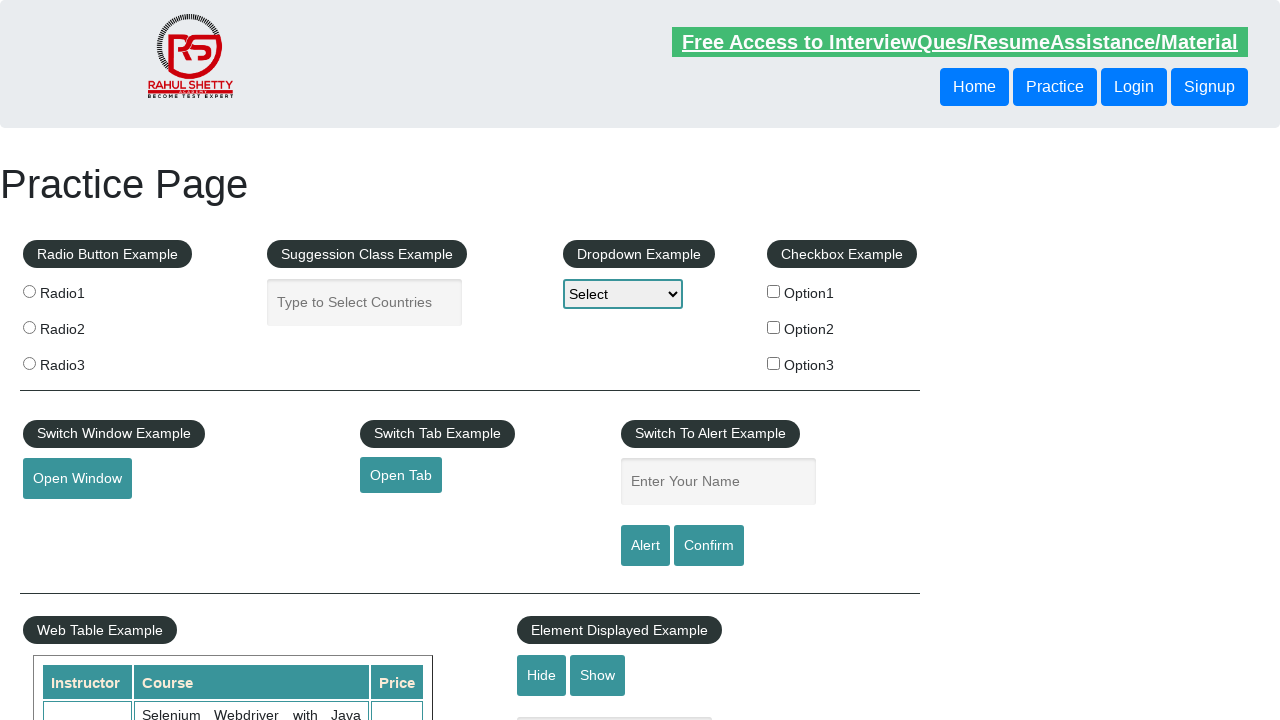